Solves a mathematical problem on a form by calculating a value, entering the result, checking checkboxes, and submitting the form

Starting URL: http://suninjuly.github.io/math.html

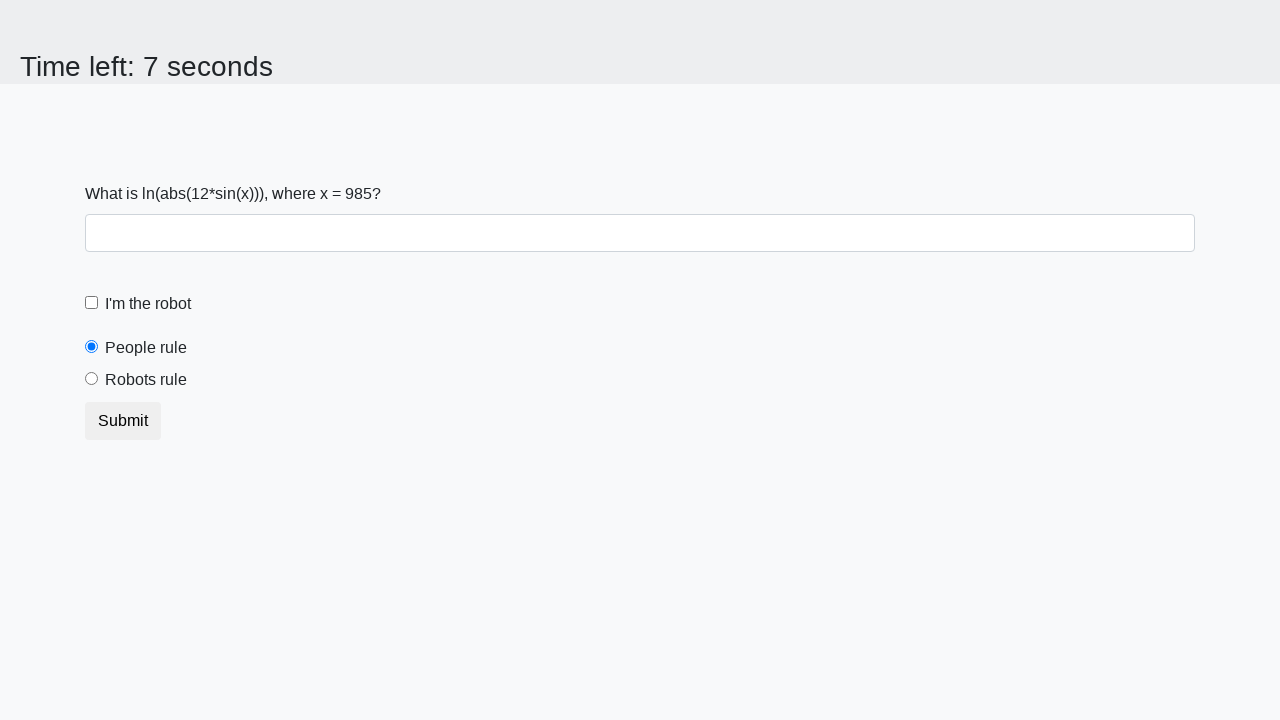

Located the input value element
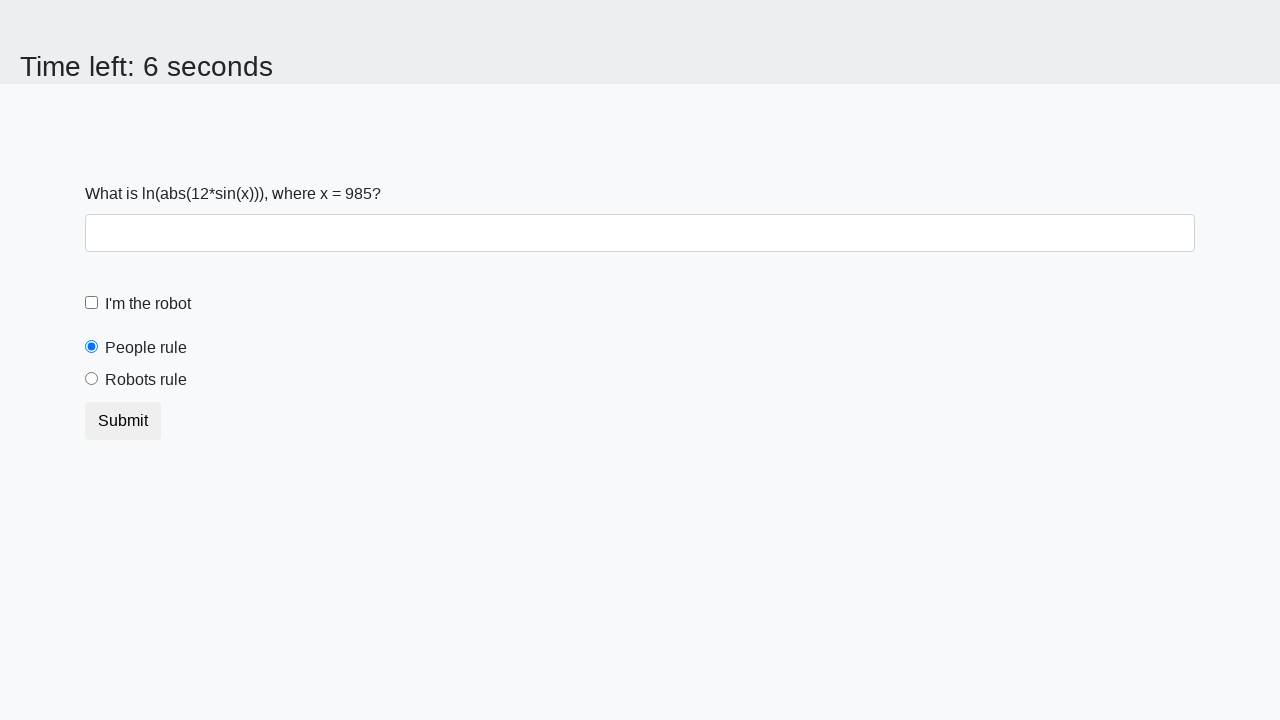

Retrieved x value from the page
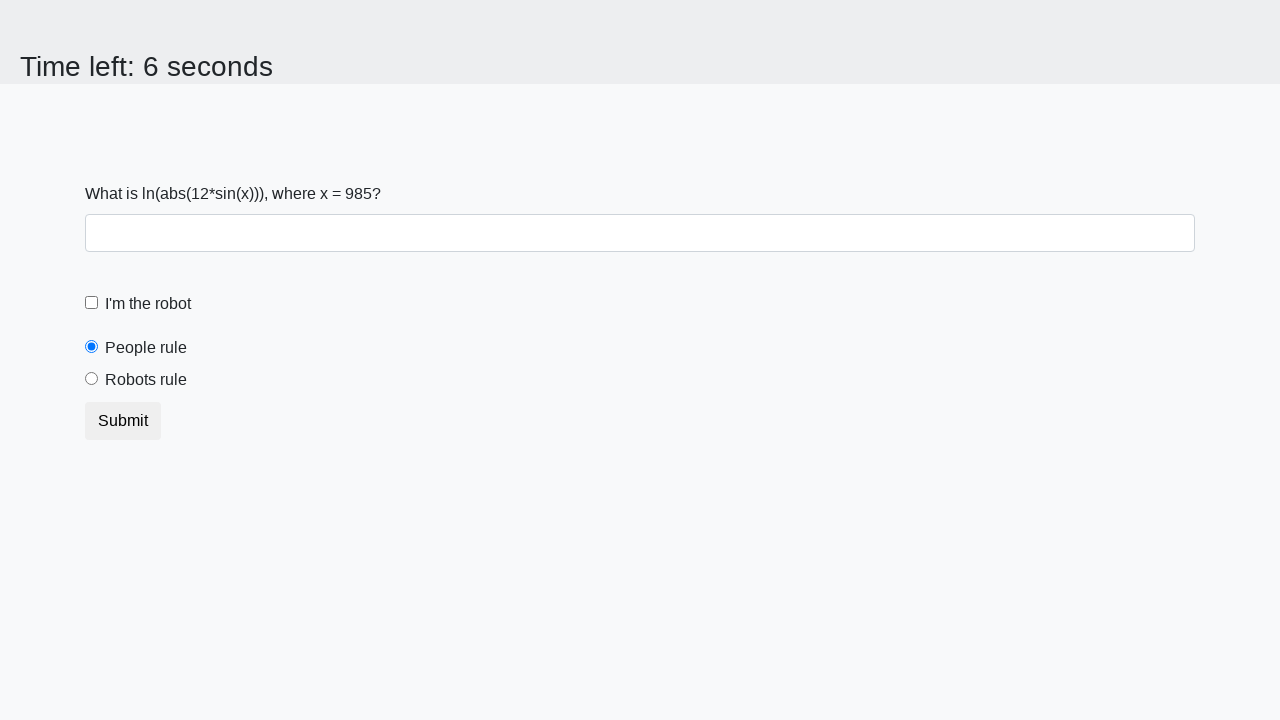

Calculated result using formula: y = log(abs(12*sin(985)))
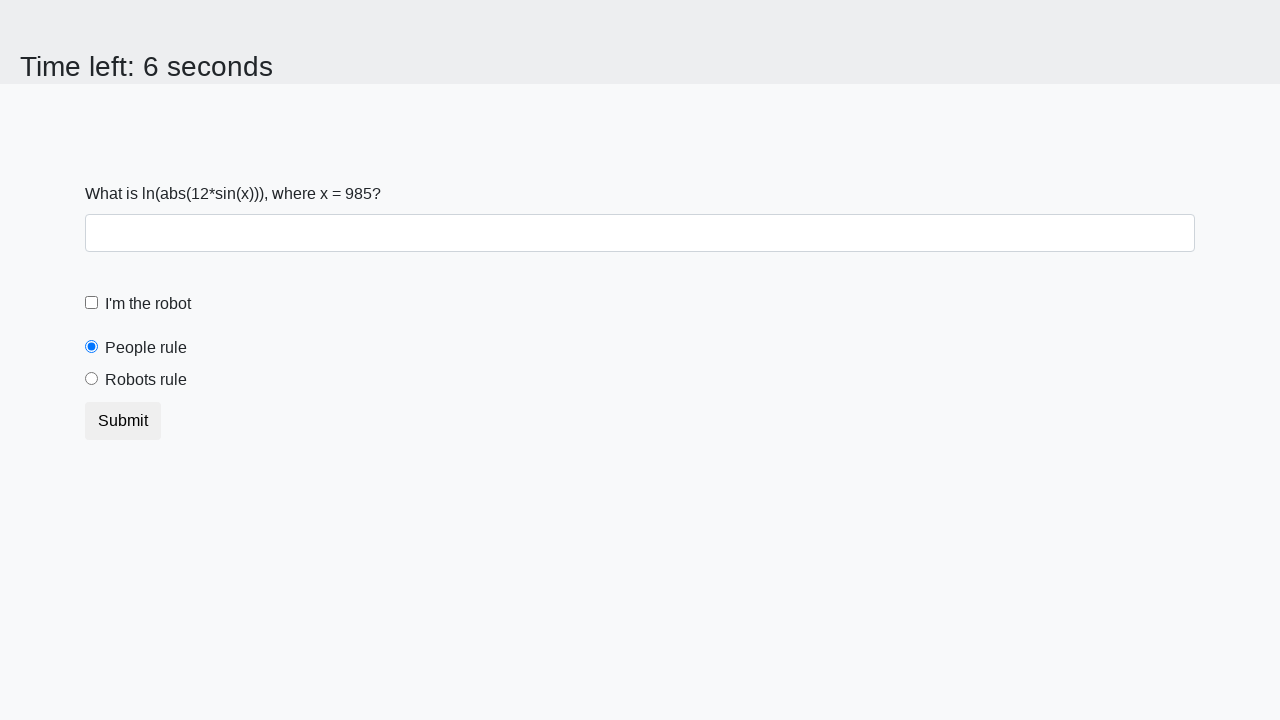

Entered calculated answer '2.4787665048238012' in the answer field on #answer
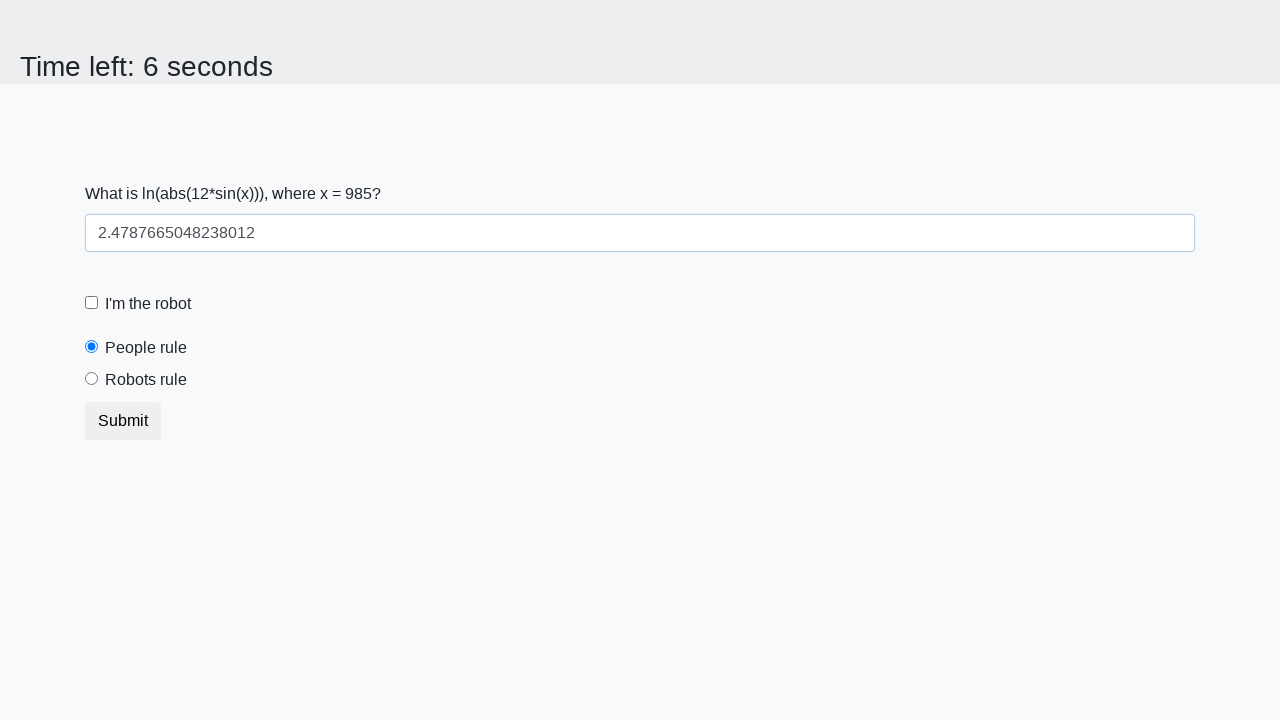

Checked the 'I'm a robot' checkbox at (92, 303) on #robotCheckbox
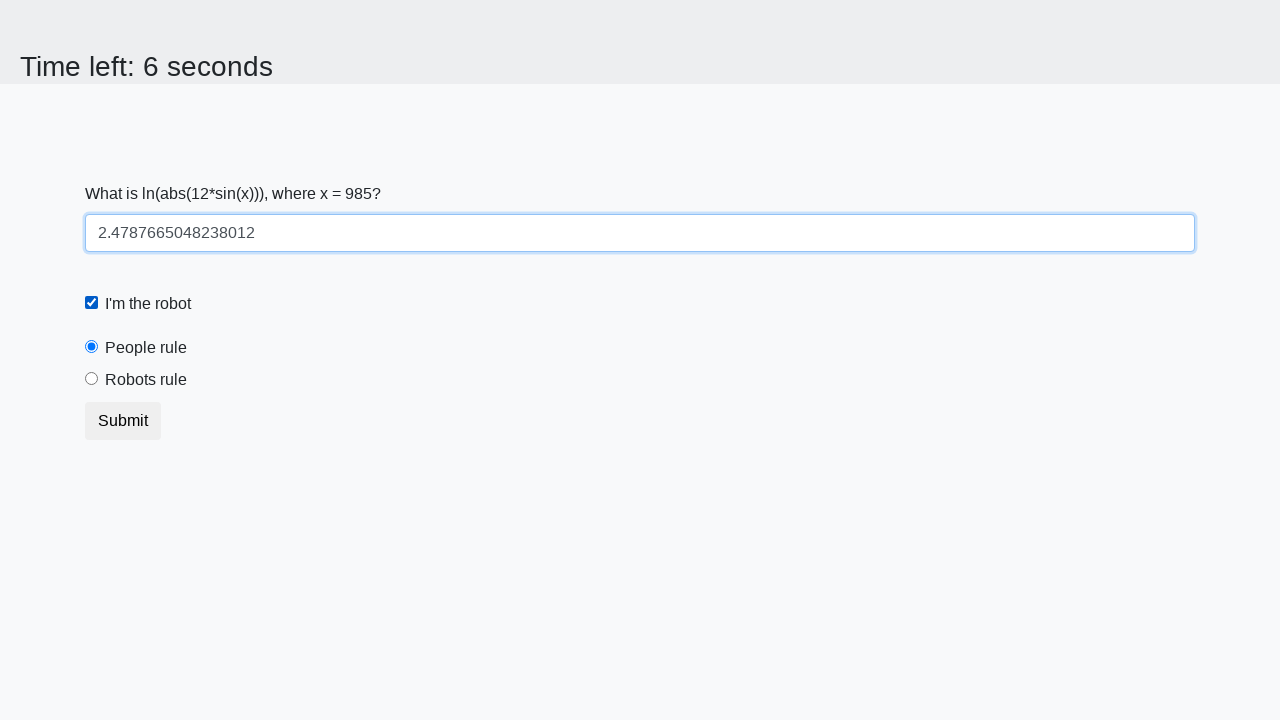

Checked the 'Robots rule' radio button at (92, 379) on #robotsRule
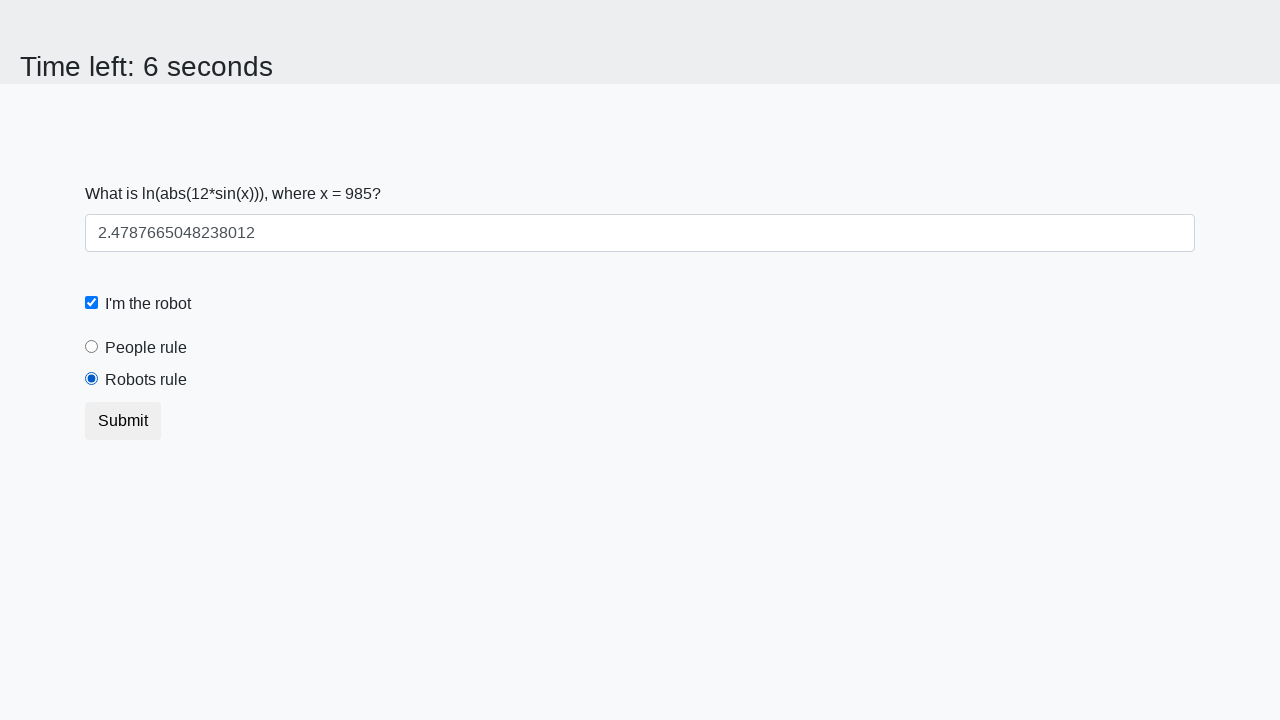

Clicked the submit button at (123, 421) on .btn.btn-default
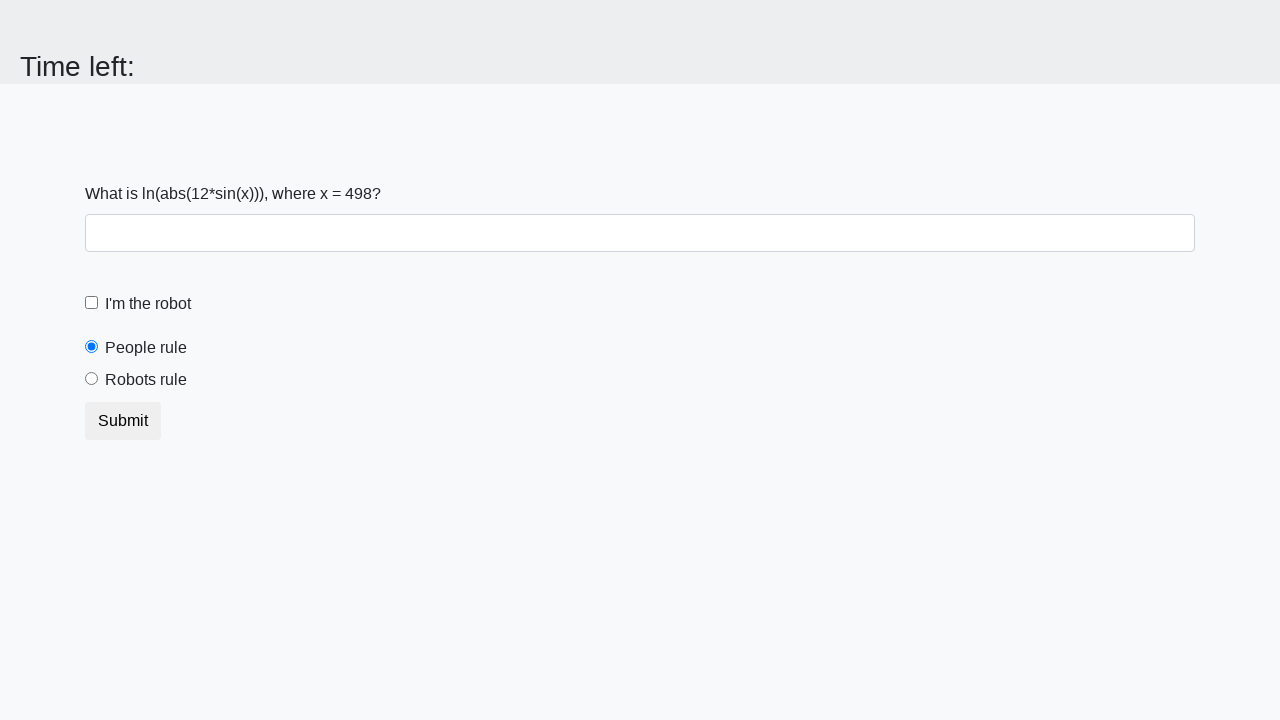

Waited 1 second for the form submission result
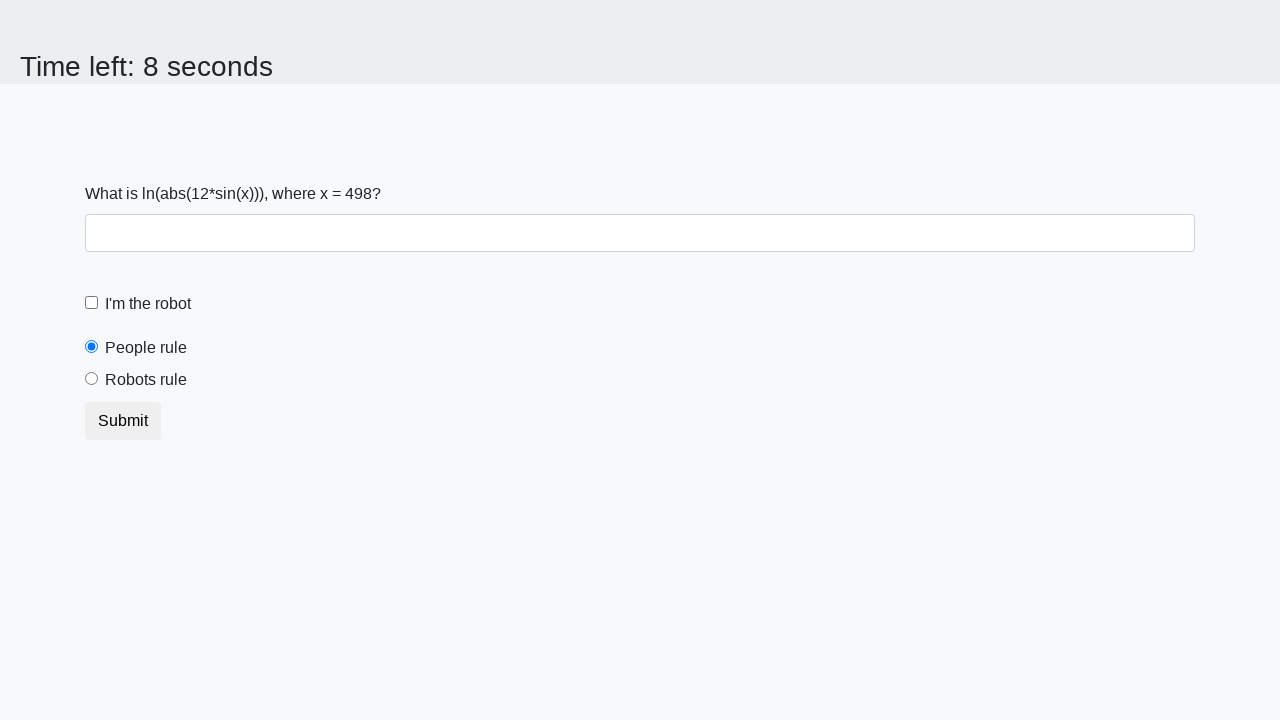

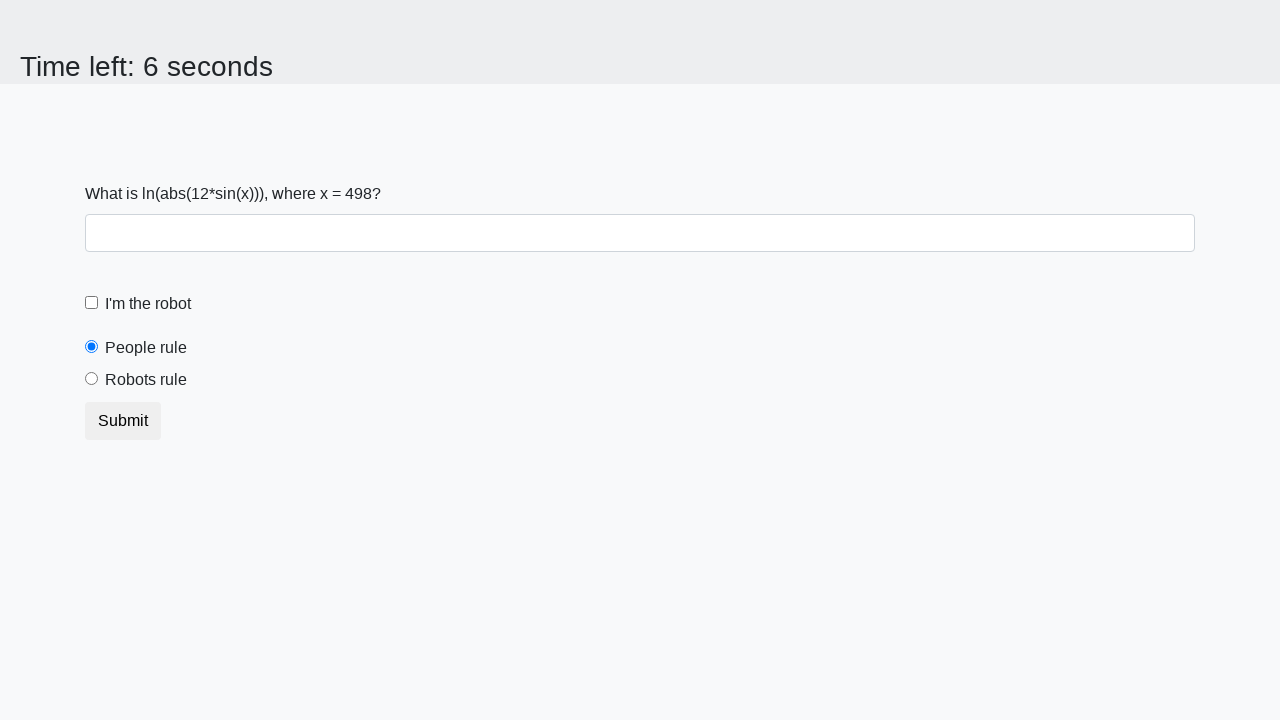